Tests a wait scenario by waiting for a verify button to become clickable, clicking it, and verifying the success message appears

Starting URL: http://suninjuly.github.io/wait2.html

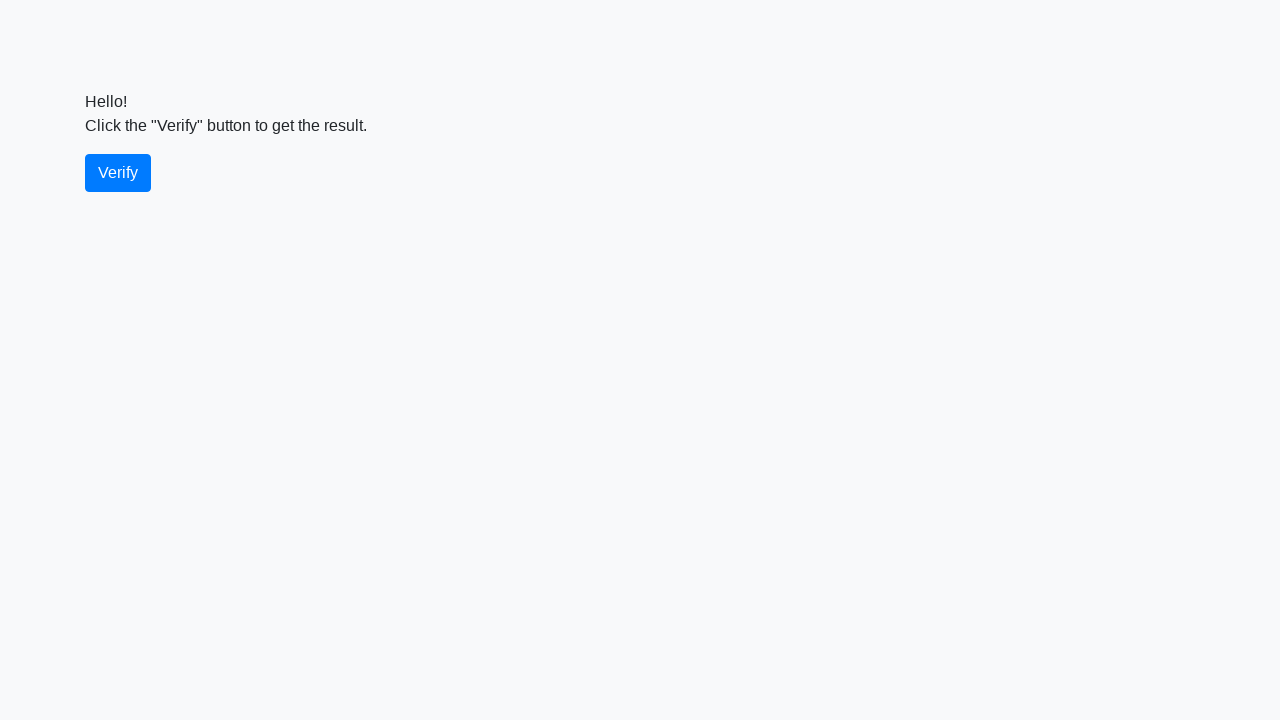

Waited for verify button to become visible
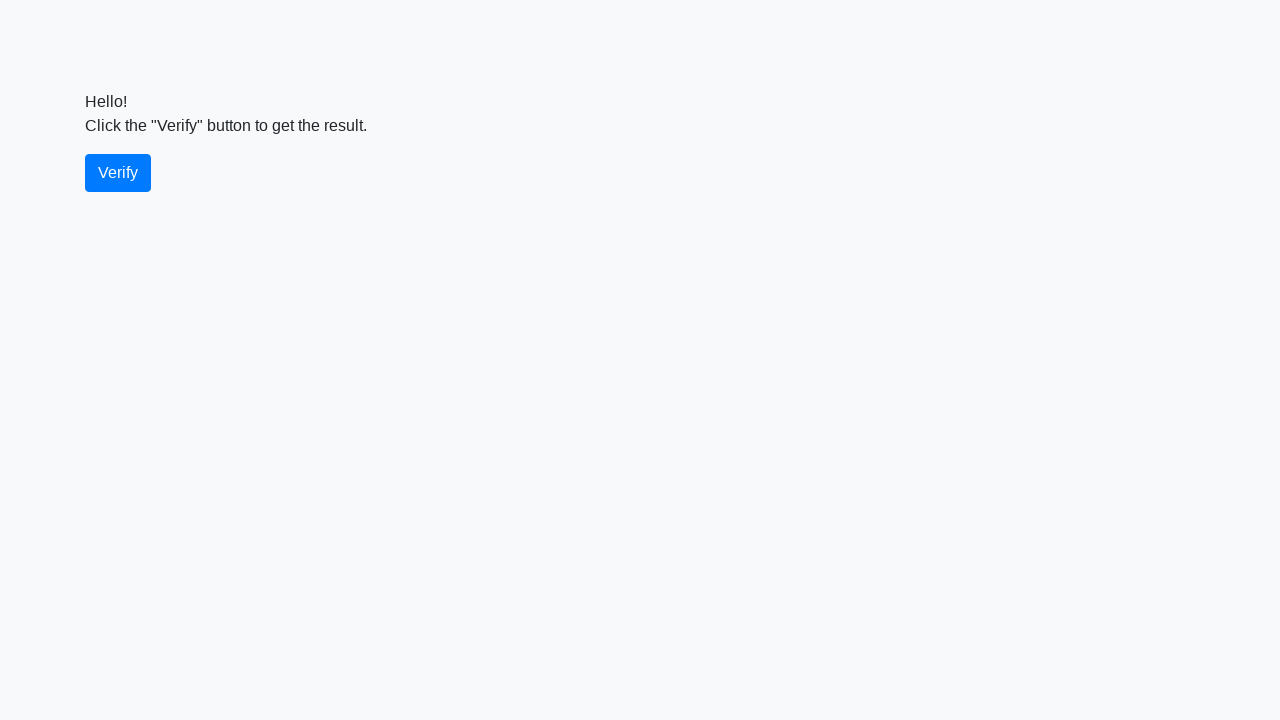

Clicked the verify button at (118, 173) on #verify
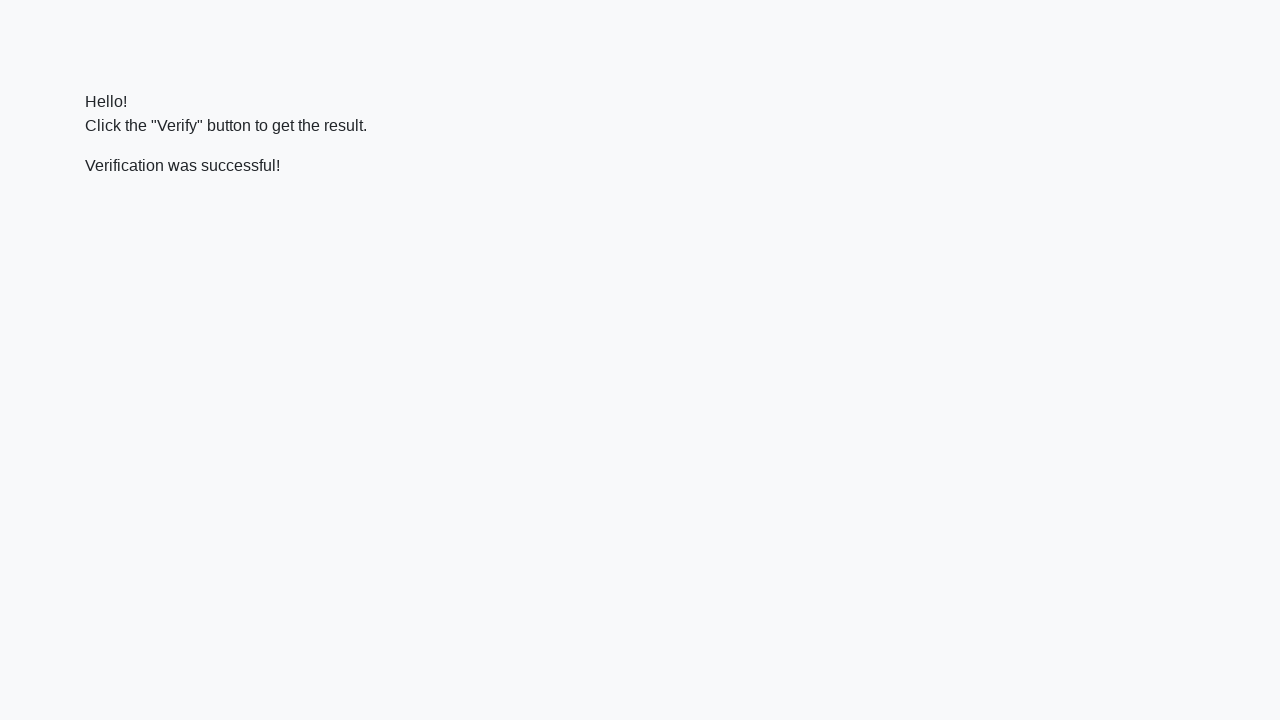

Waited for success message to appear
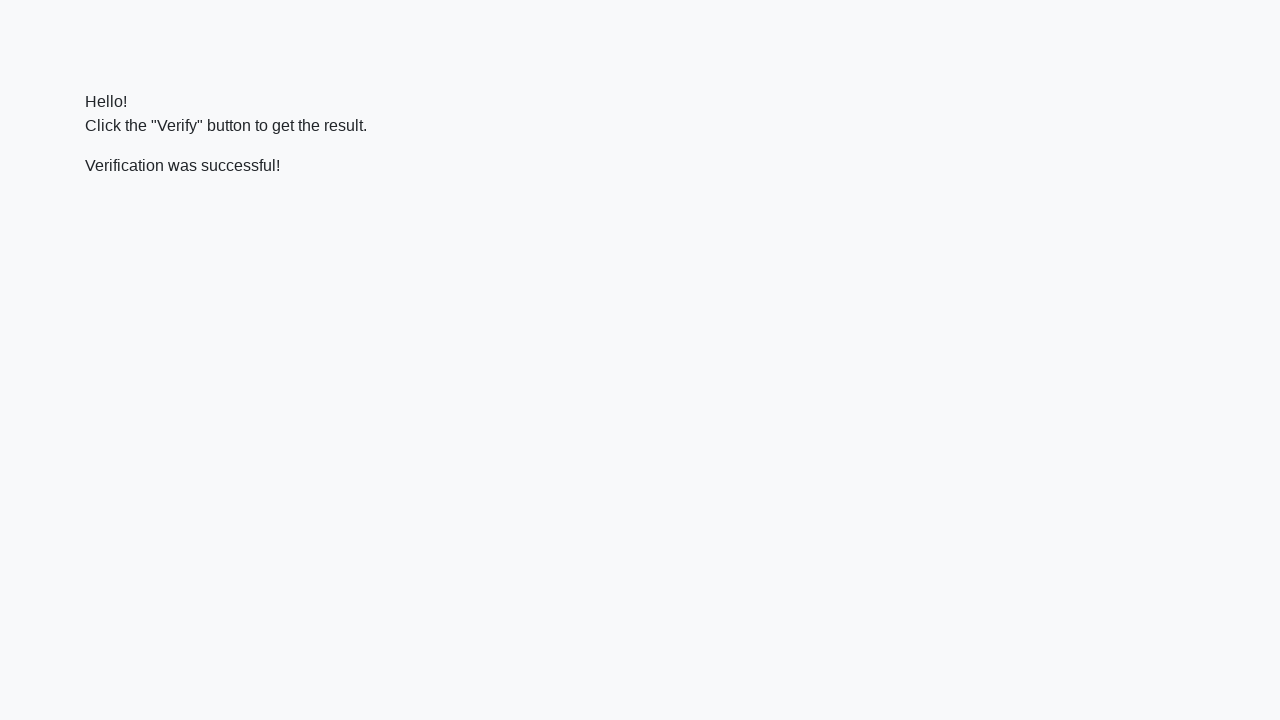

Located the success message element
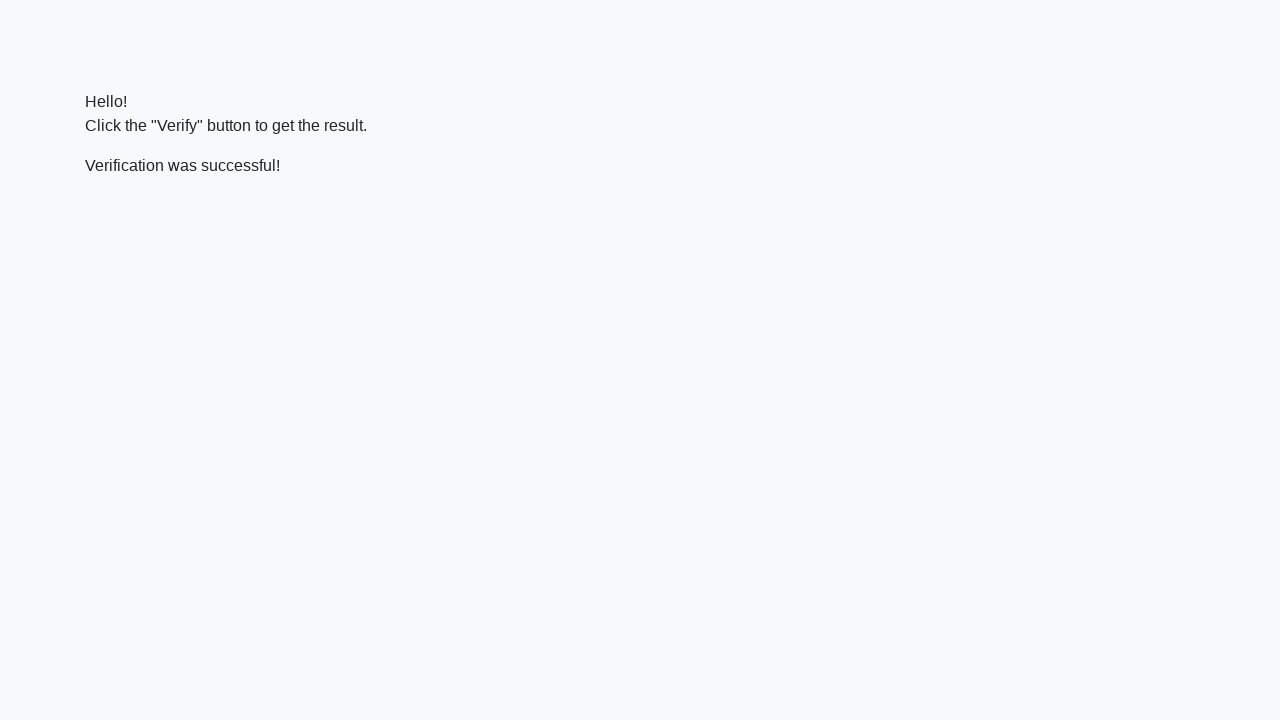

Verified success message contains 'successful'
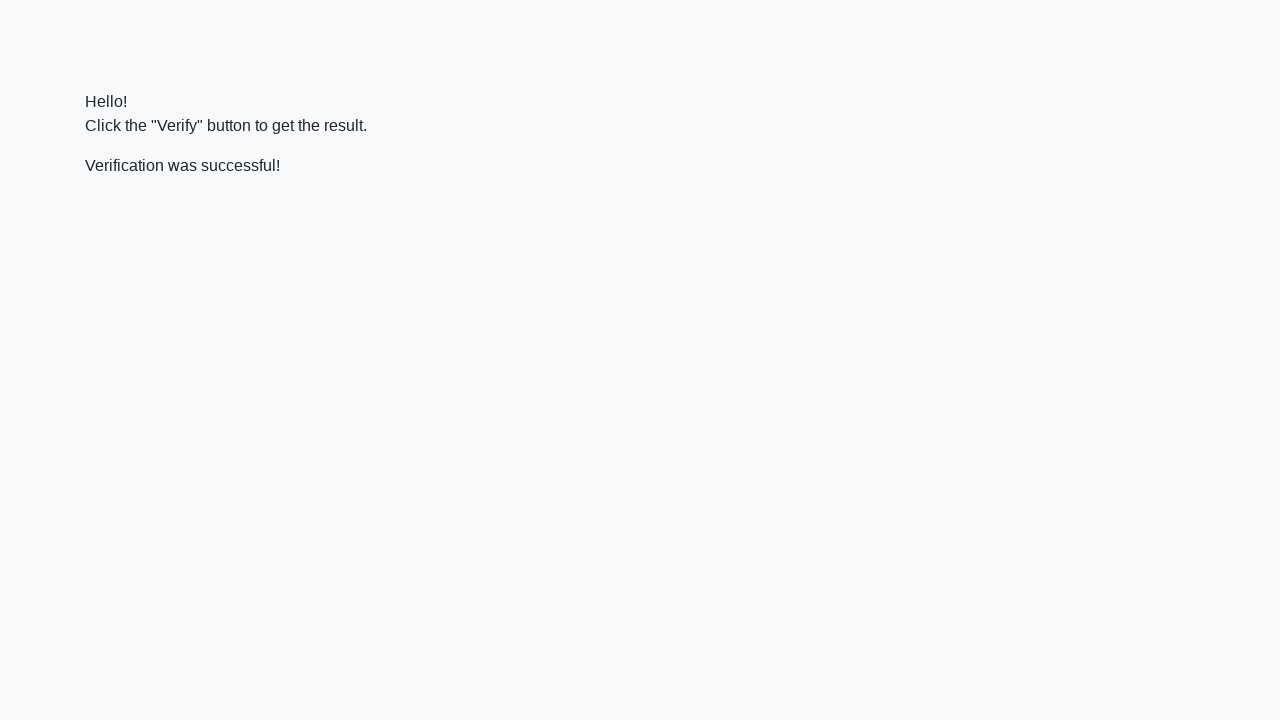

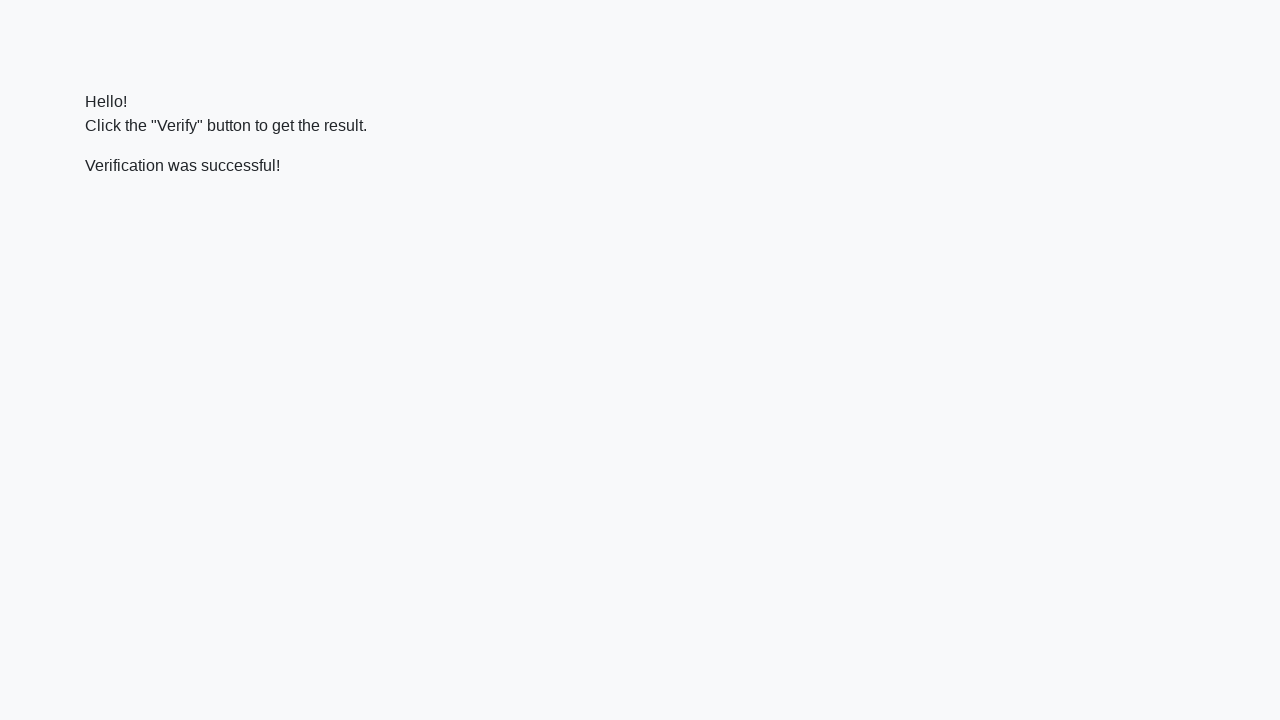